Tests browser navigation by clicking through multiple div elements with text content, then navigating back and forward through browser history

Starting URL: https://curso-python-selenium.netlify.app/aula_04_b.html

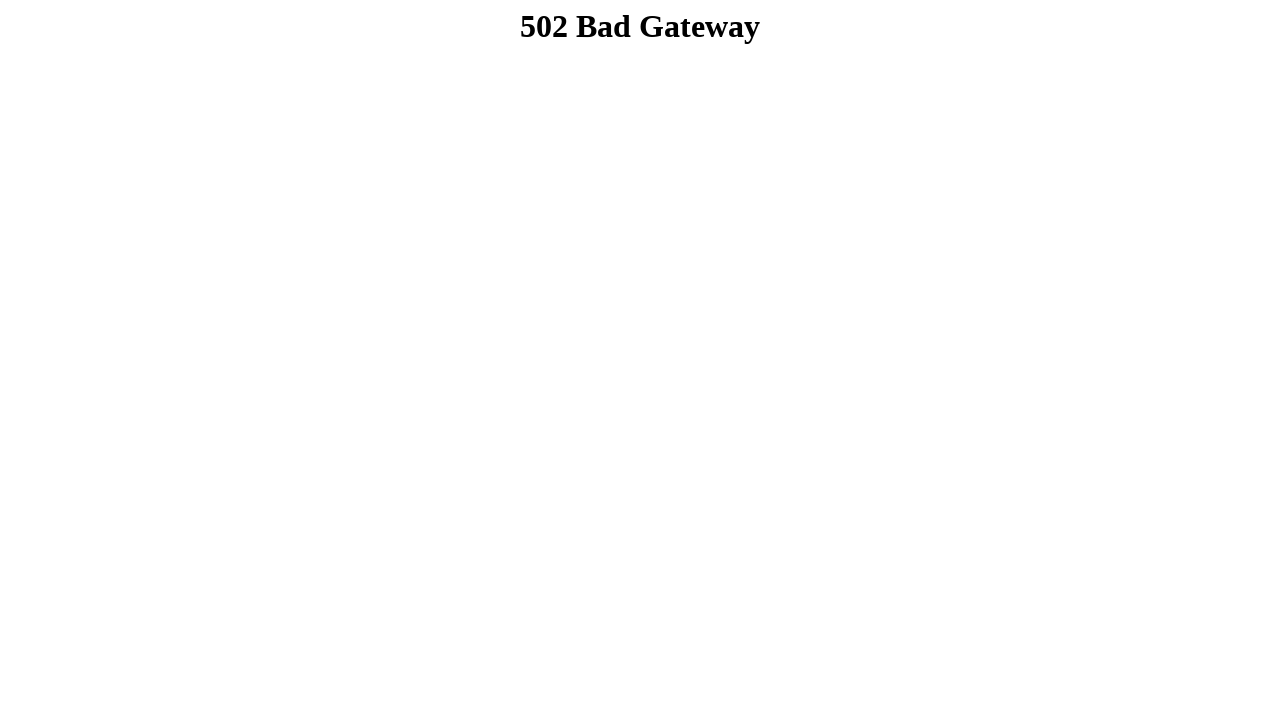

Navigated back in browser history
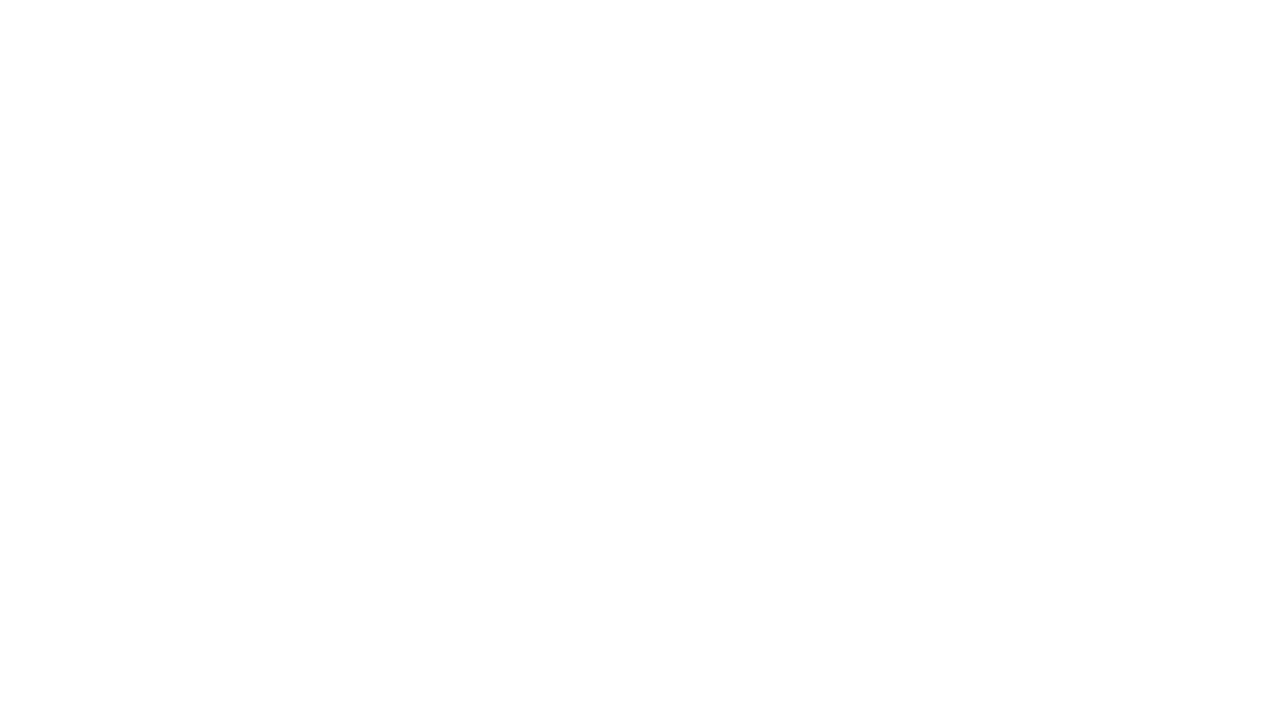

Waited 1000ms after navigating back
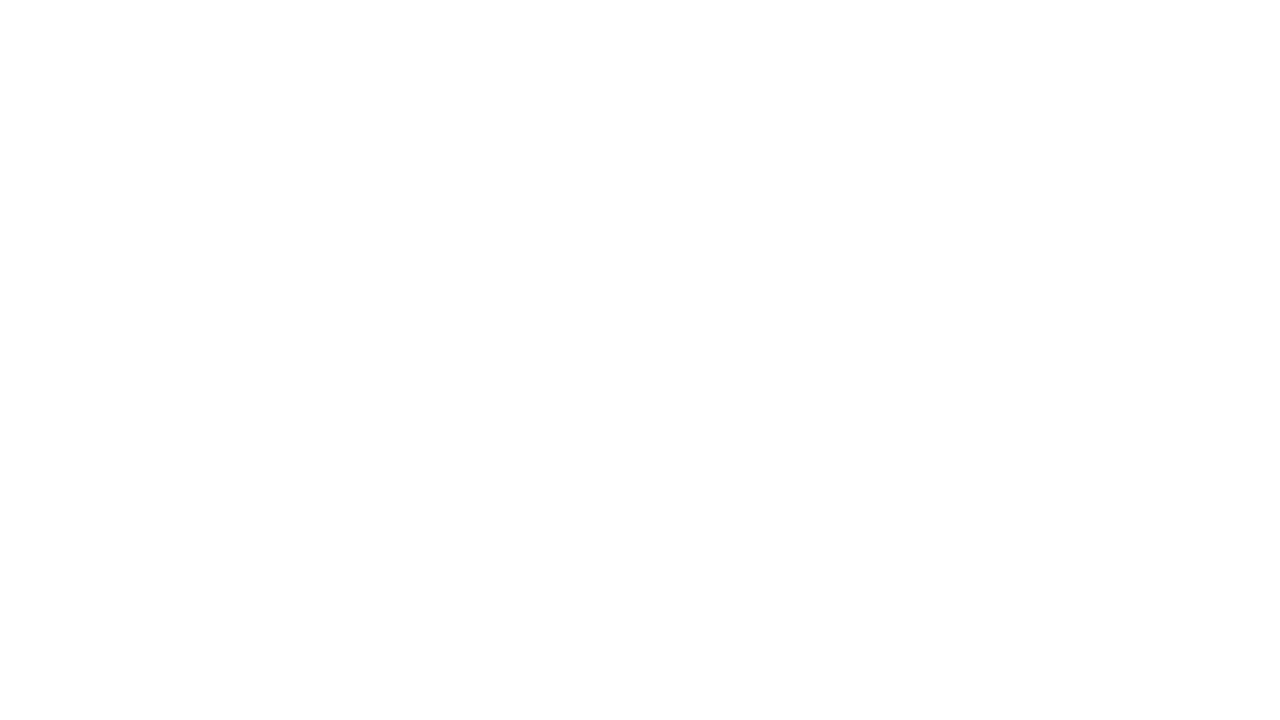

Navigated back in browser history
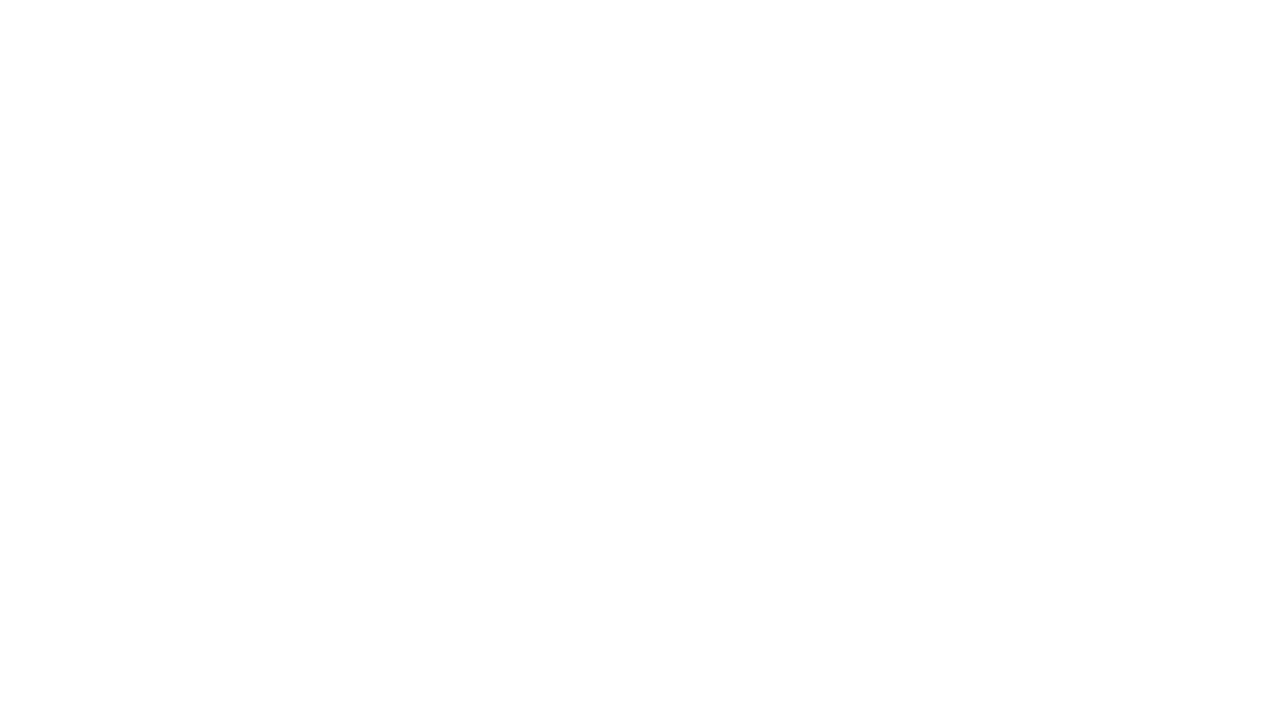

Waited 1000ms after navigating back
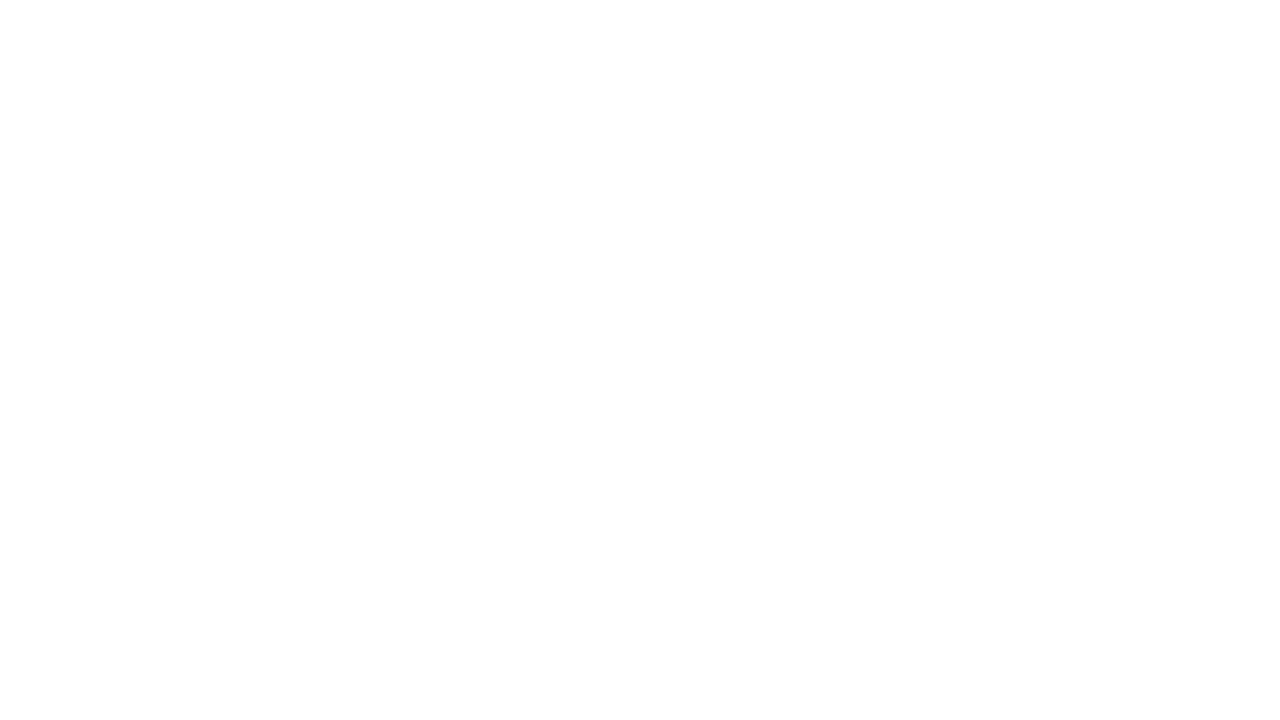

Navigated back in browser history
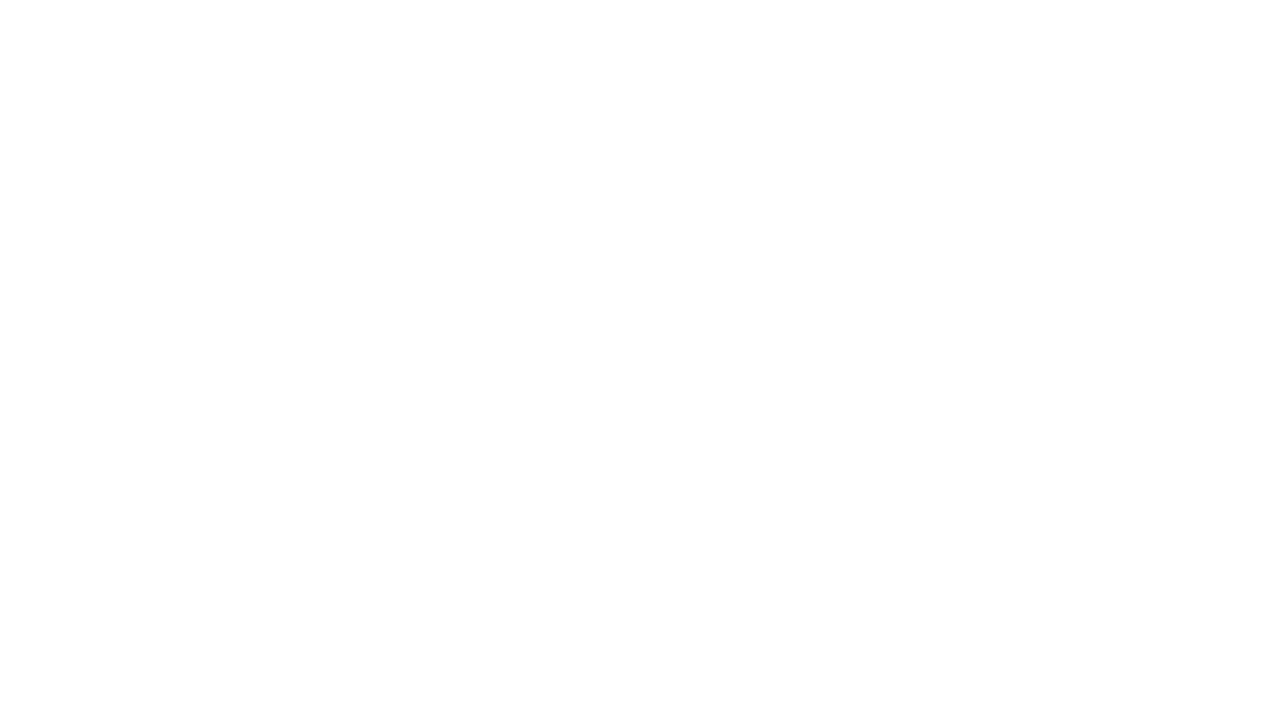

Waited 1000ms after navigating back
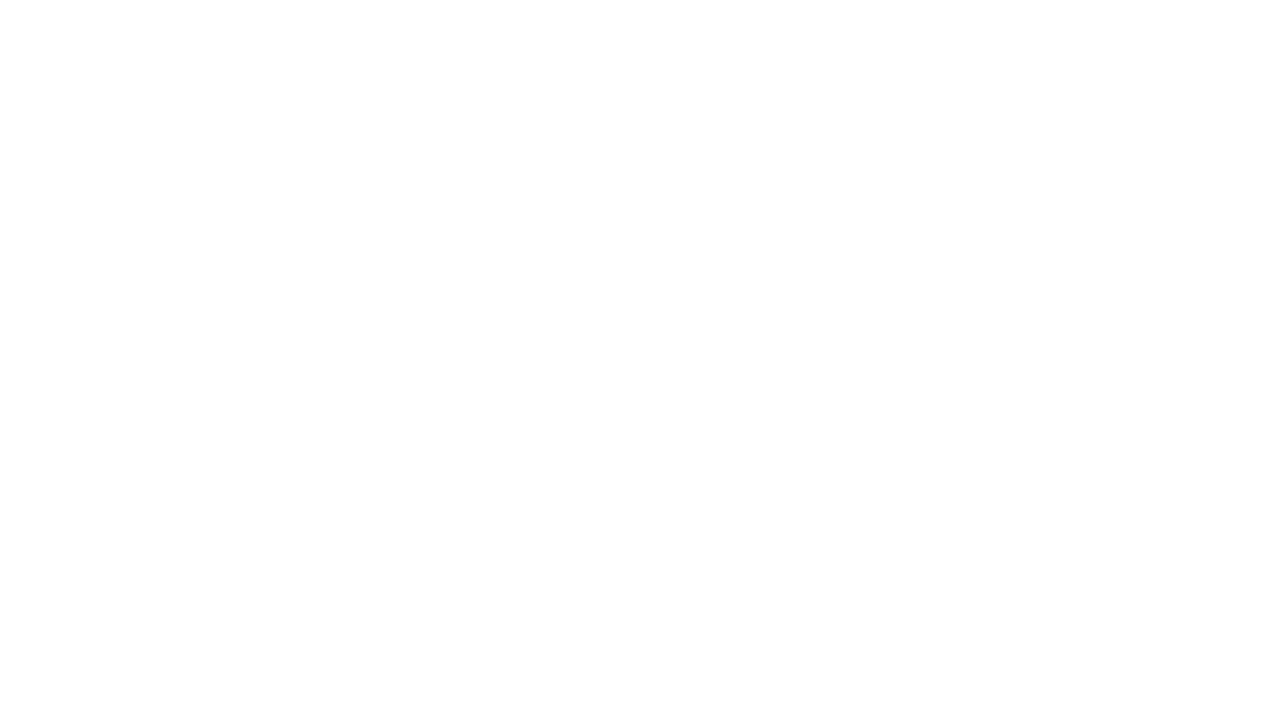

Navigated back in browser history
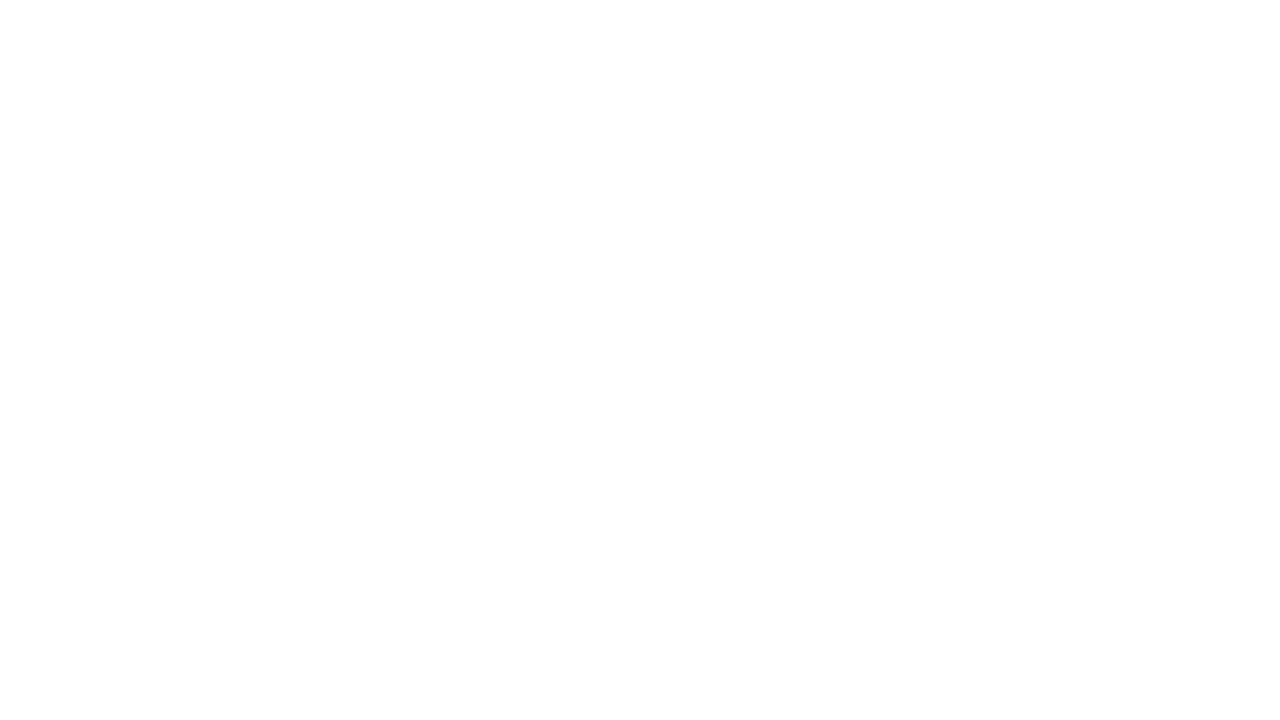

Waited 1000ms after navigating back
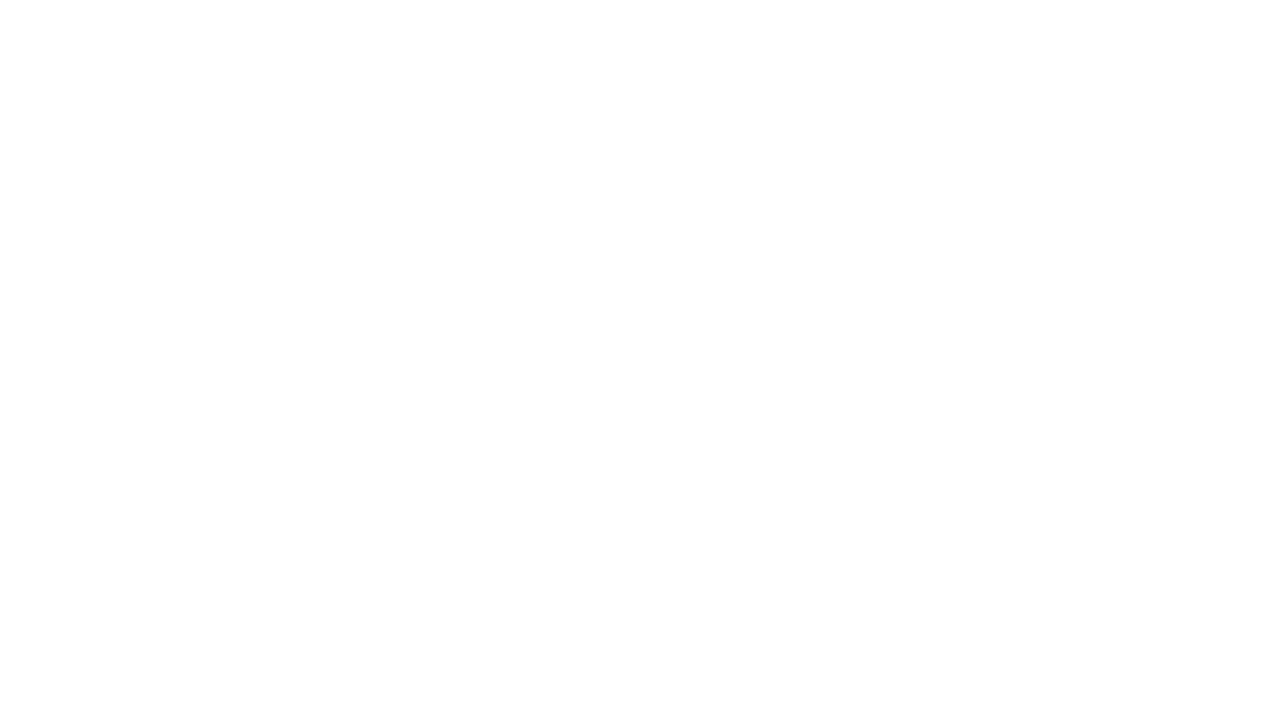

Navigated forward in browser history
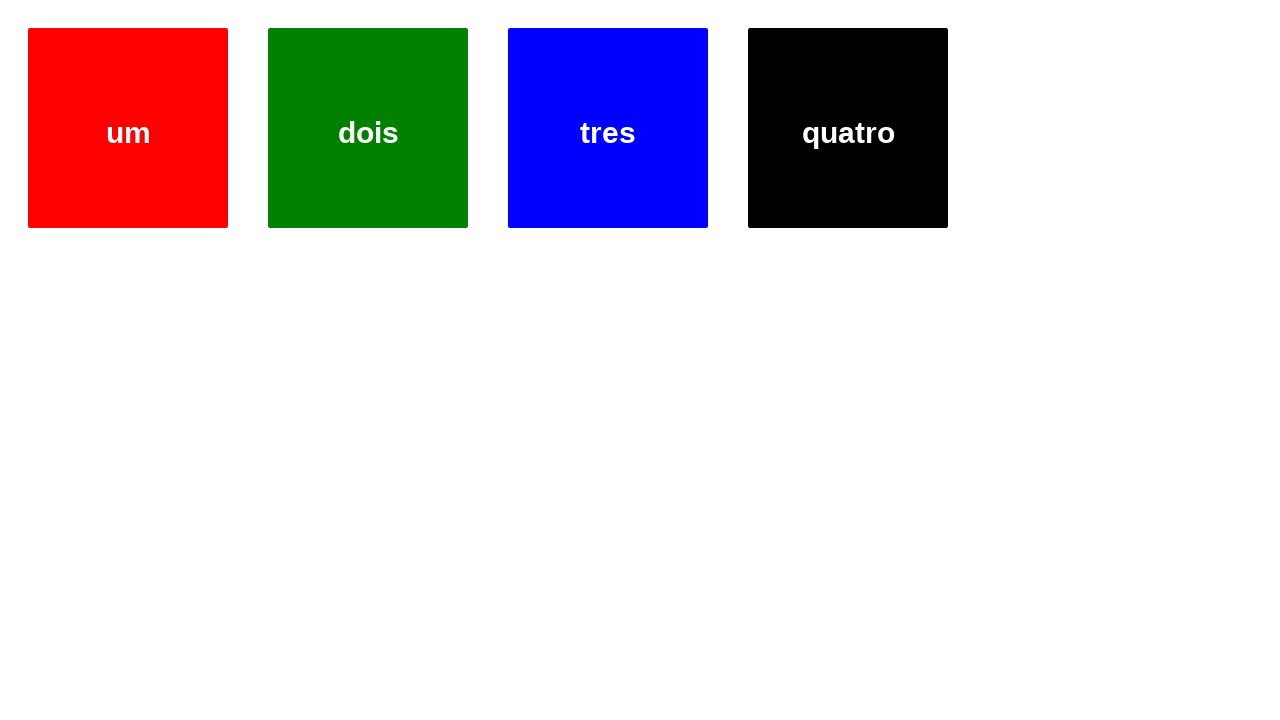

Waited 1000ms after navigating forward
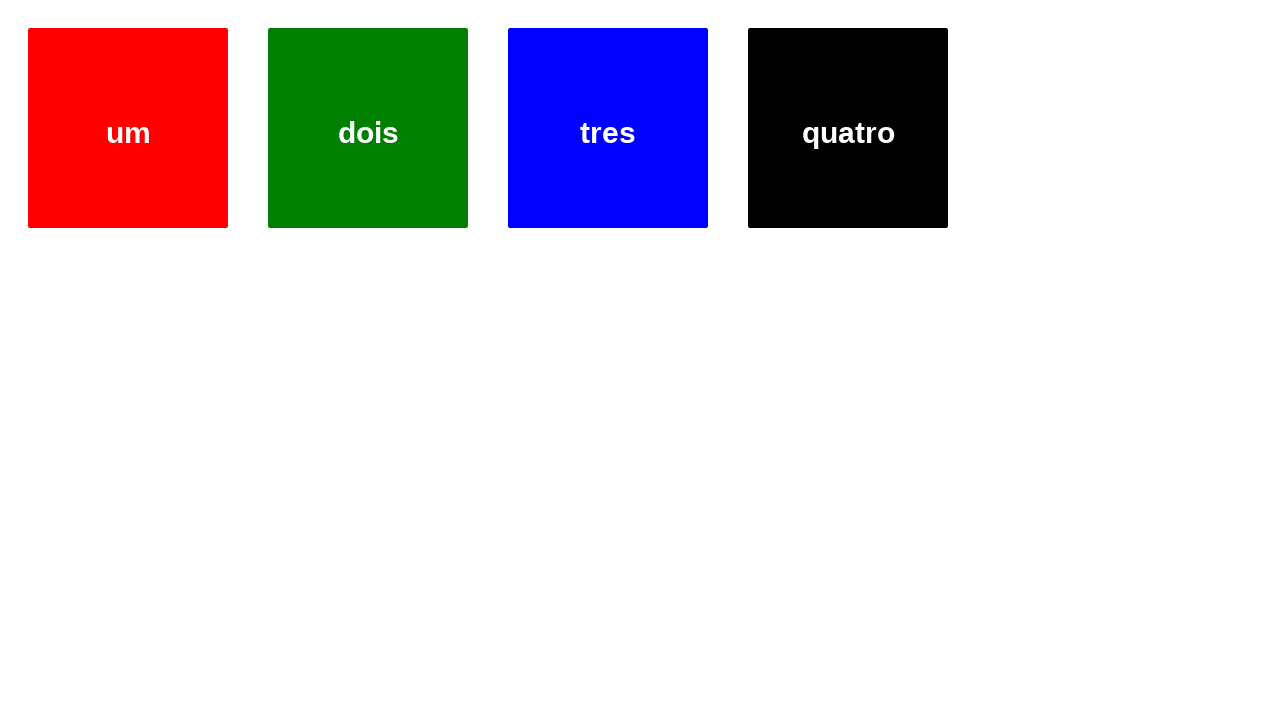

Navigated forward in browser history
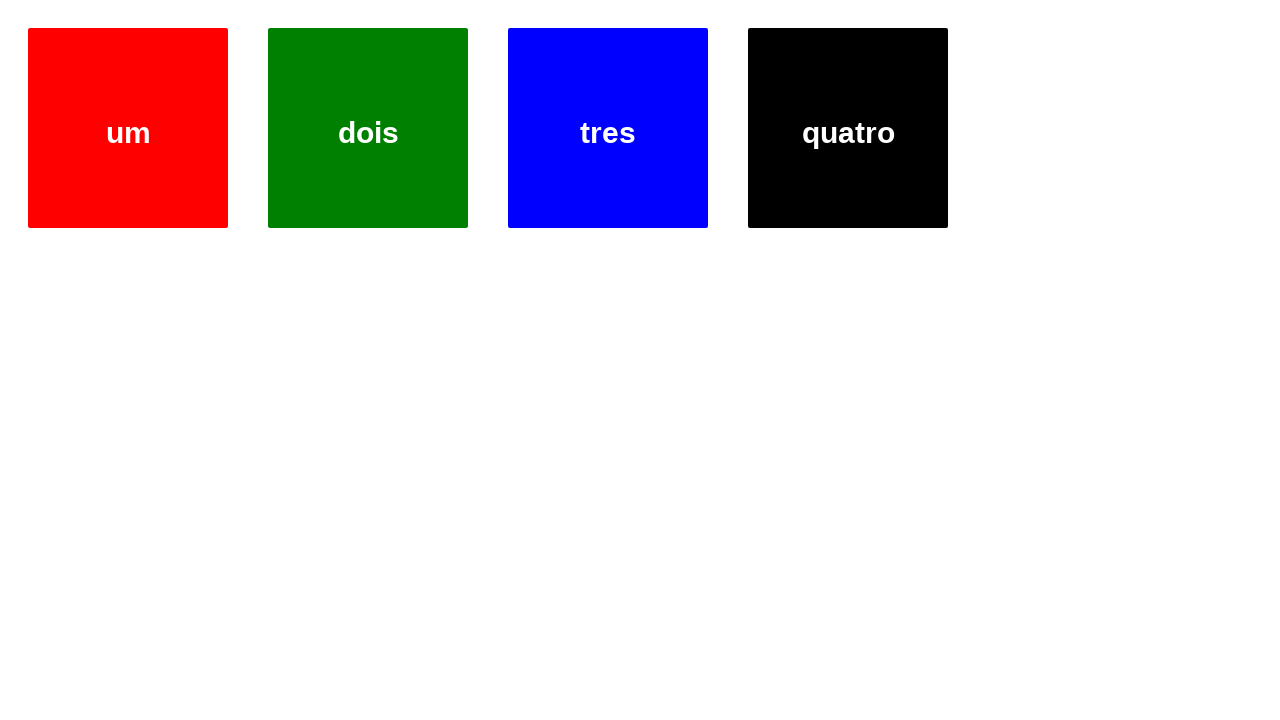

Waited 1000ms after navigating forward
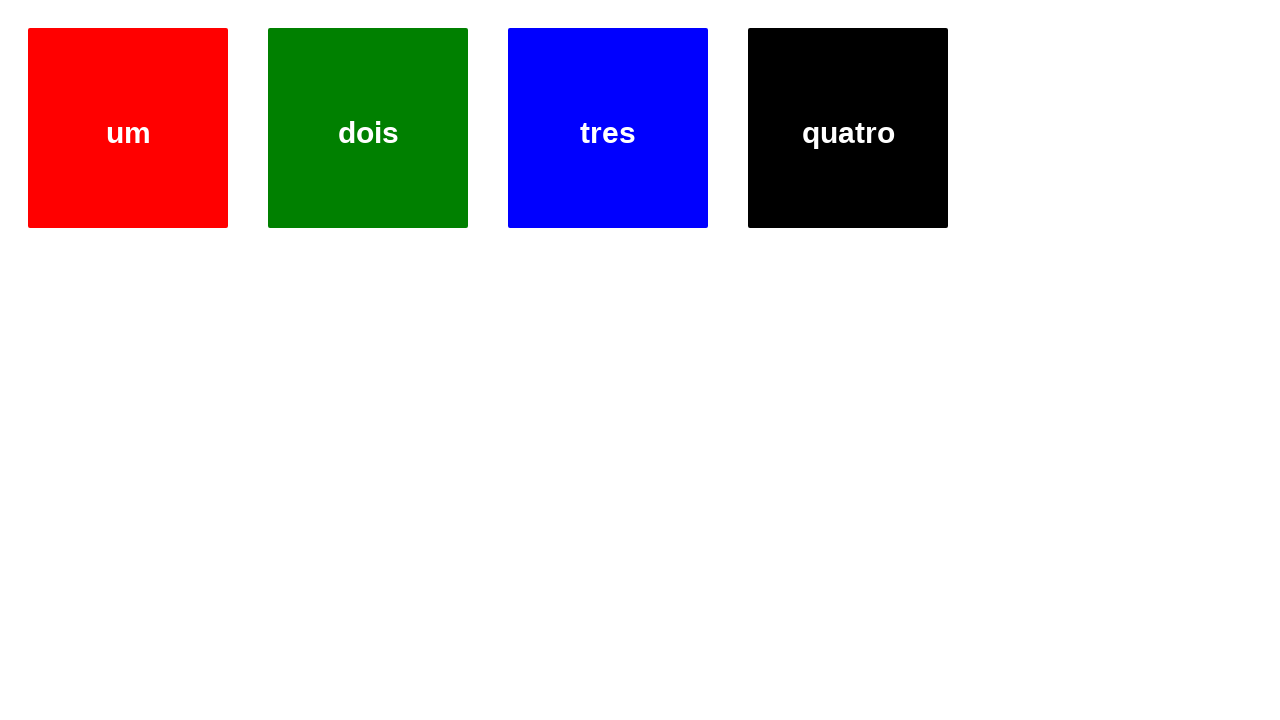

Navigated forward in browser history
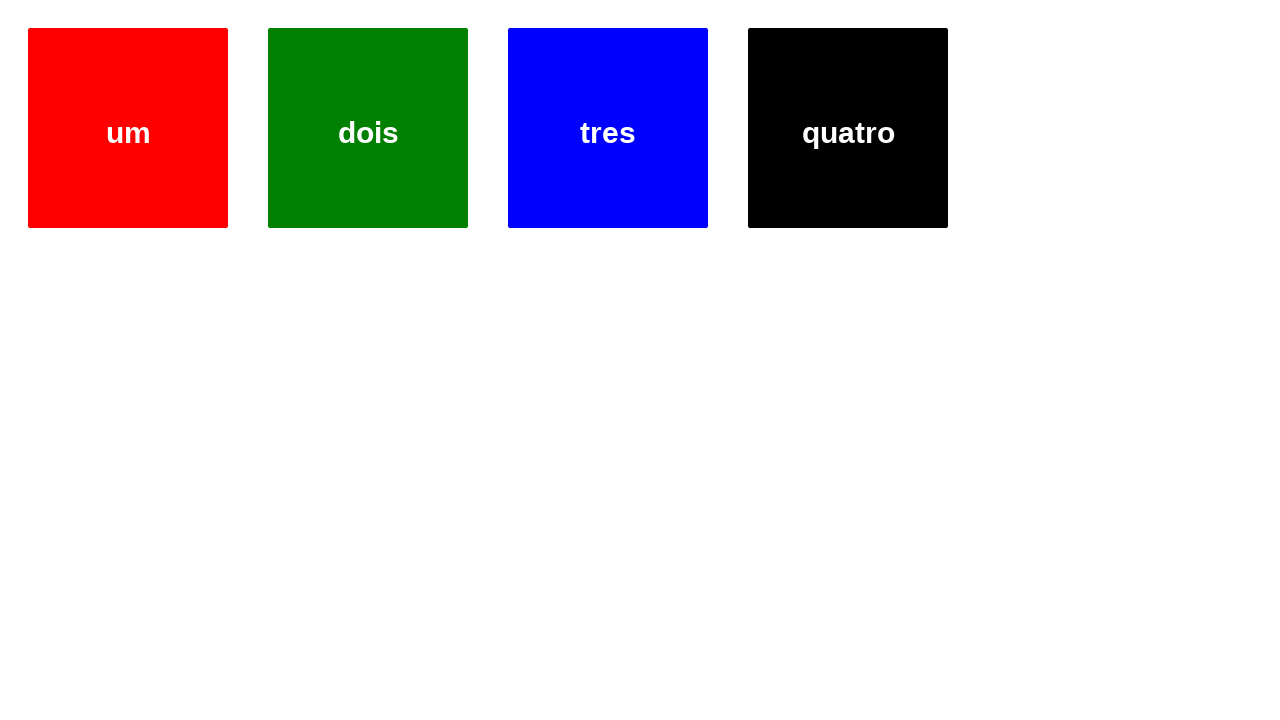

Waited 1000ms after navigating forward
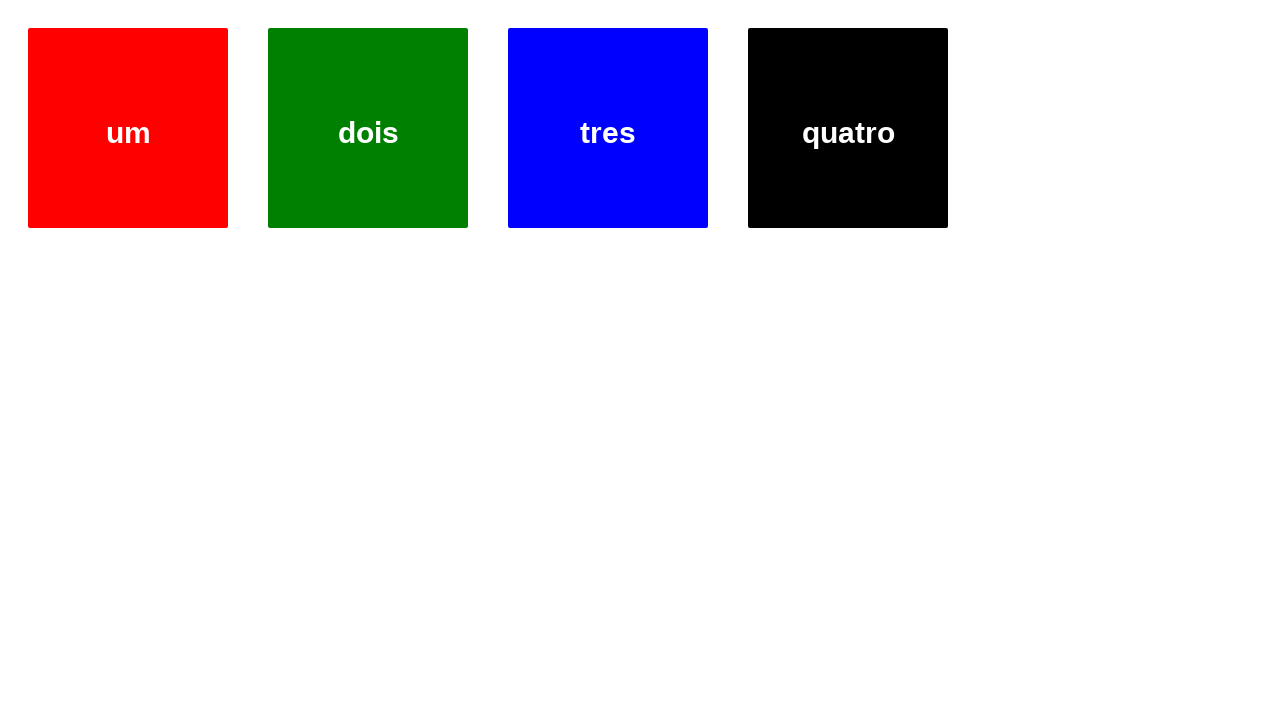

Navigated forward in browser history
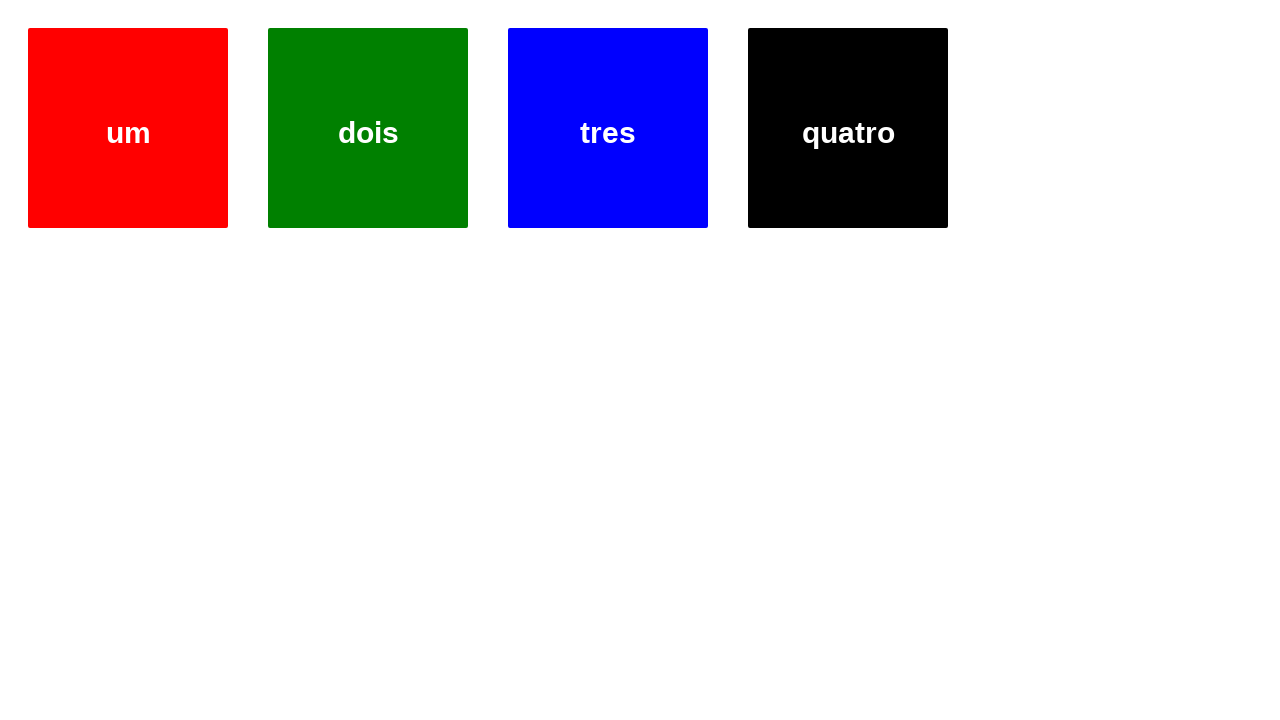

Waited 1000ms after navigating forward
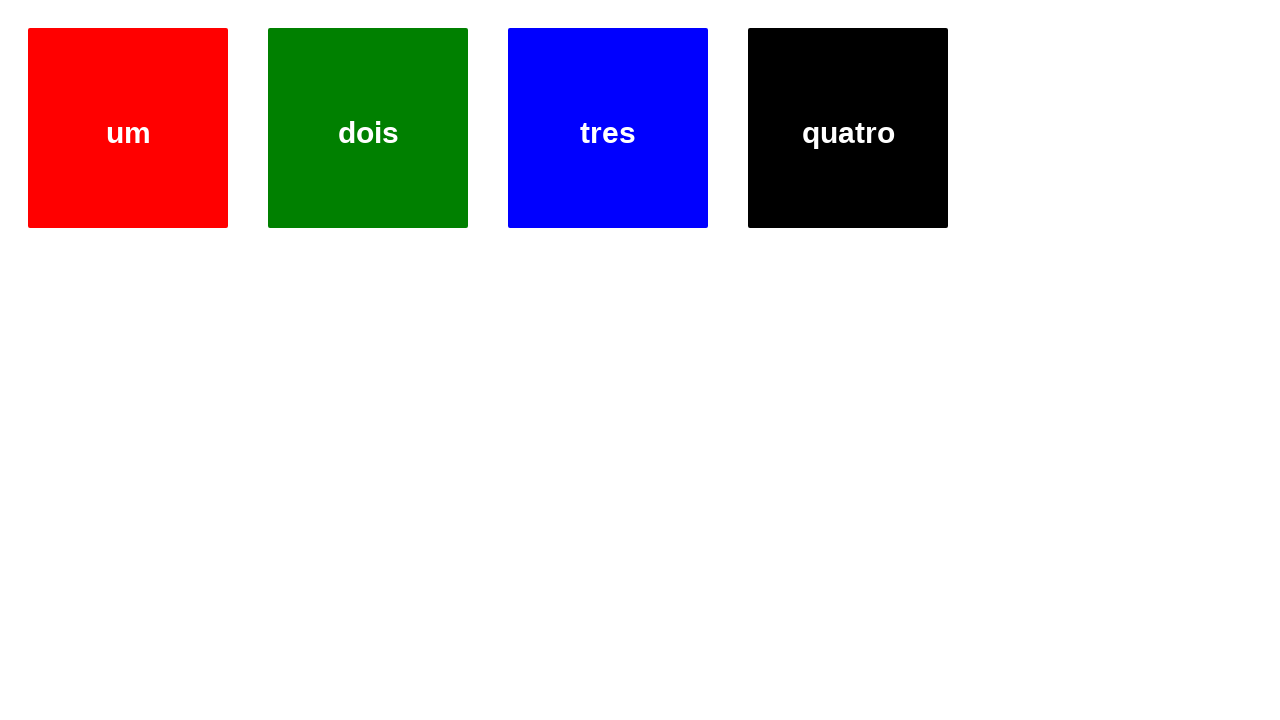

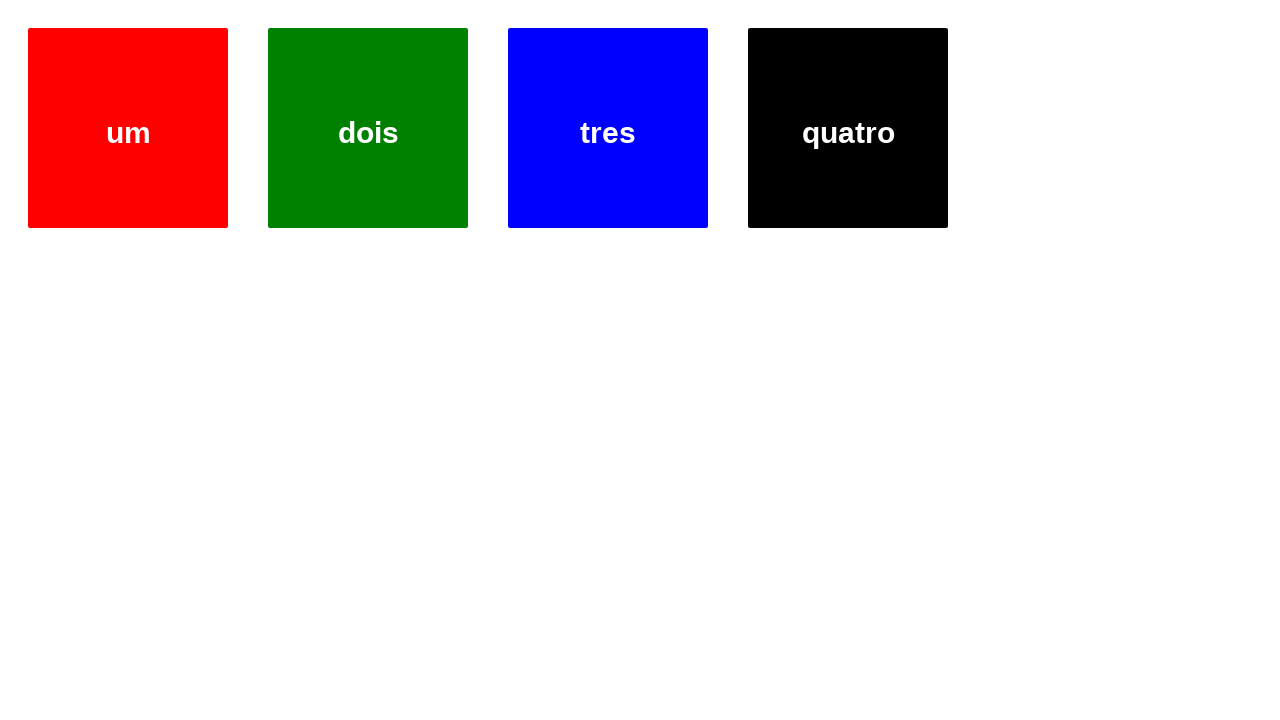